Tests adding todo items to the list by filling the input field and pressing Enter, verifying each item appears in the list

Starting URL: https://demo.playwright.dev/todomvc

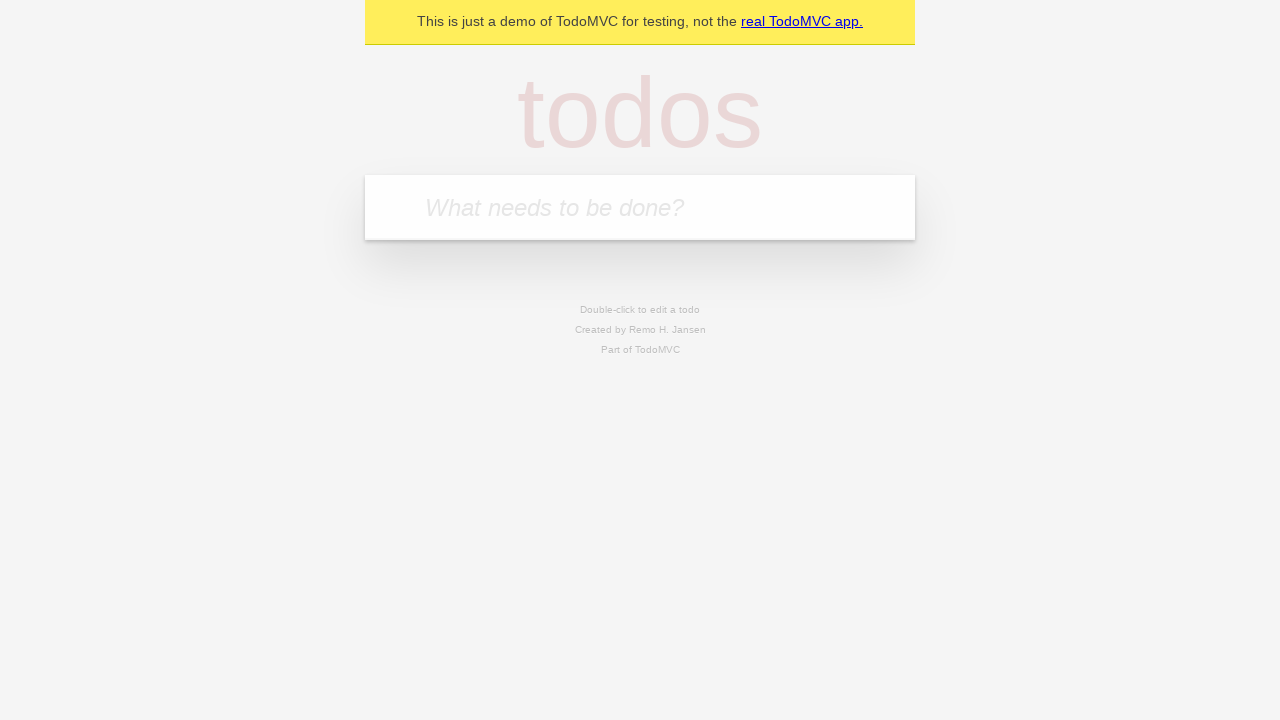

Filled todo input field with 'buy some cheese' on internal:attr=[placeholder="What needs to be done?"i]
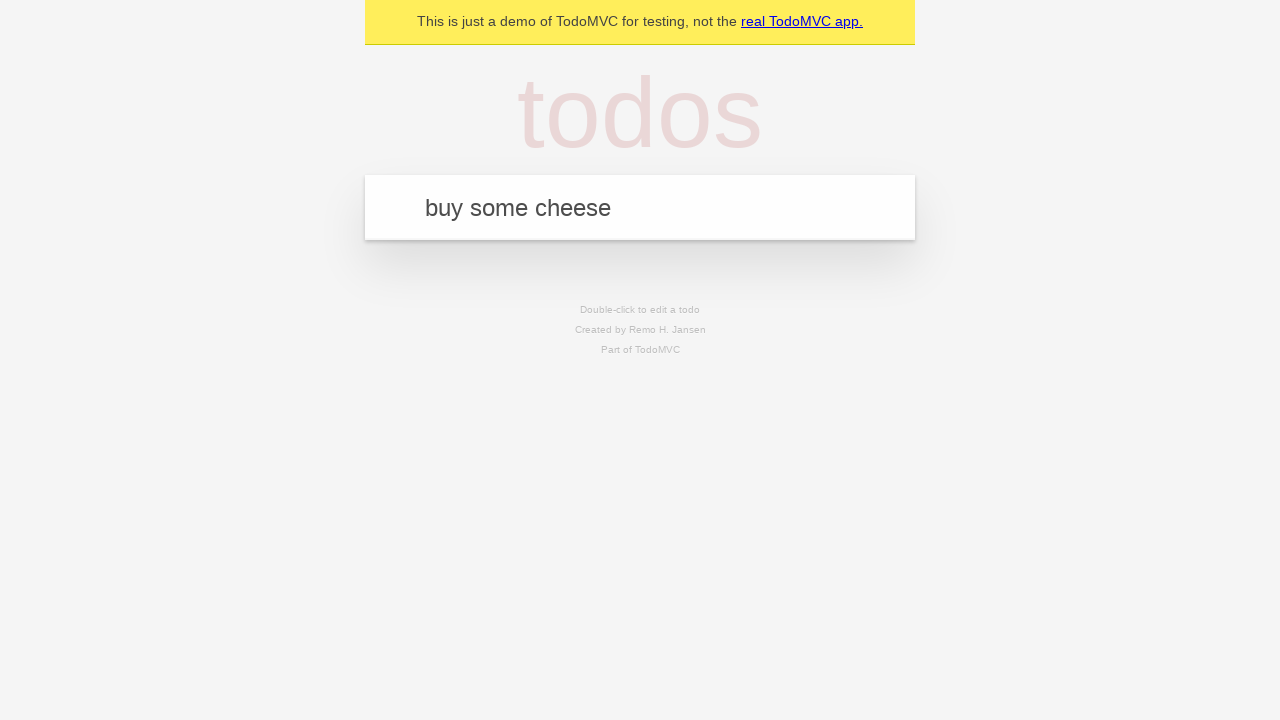

Pressed Enter to add first todo item on internal:attr=[placeholder="What needs to be done?"i]
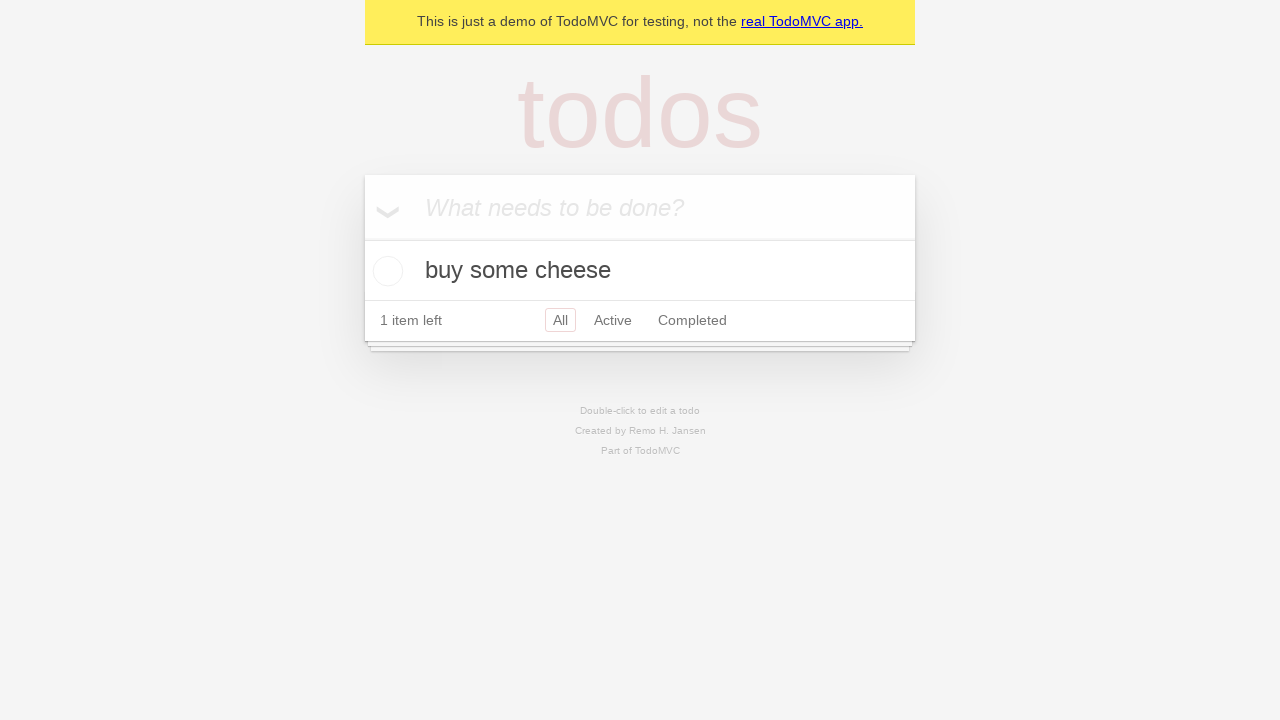

First todo item appeared in the list
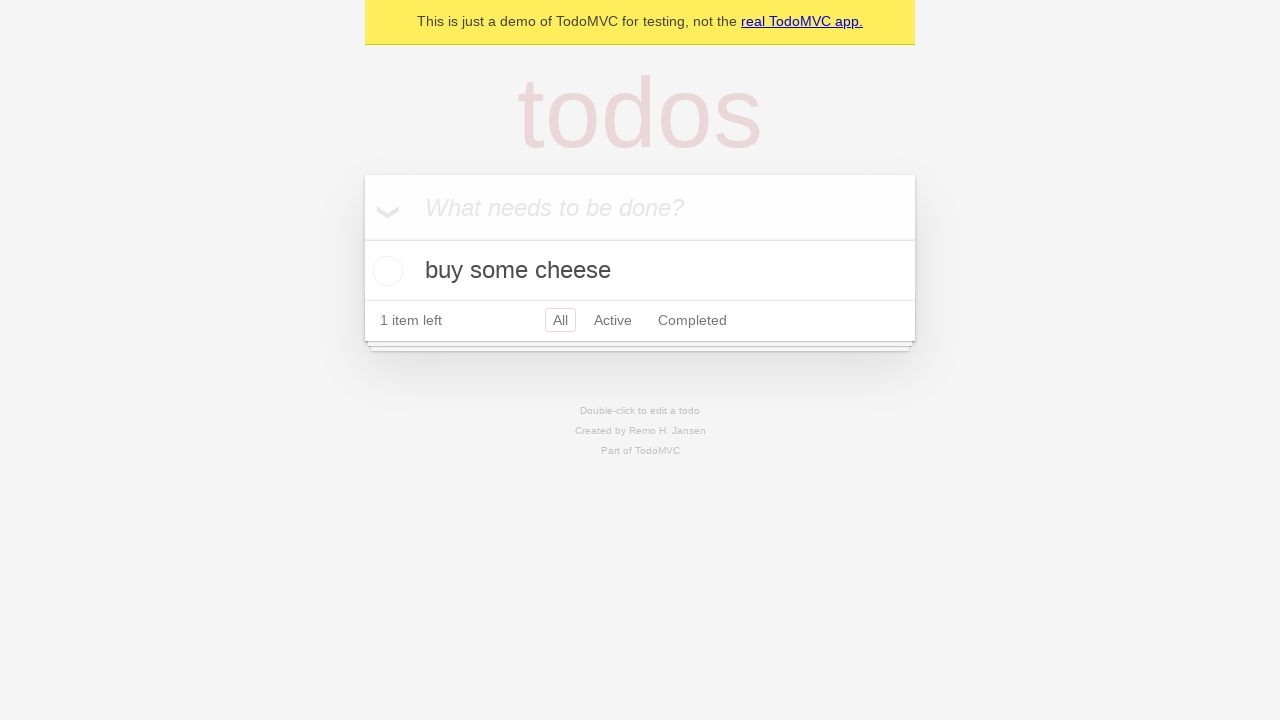

Filled todo input field with 'feed the cat' on internal:attr=[placeholder="What needs to be done?"i]
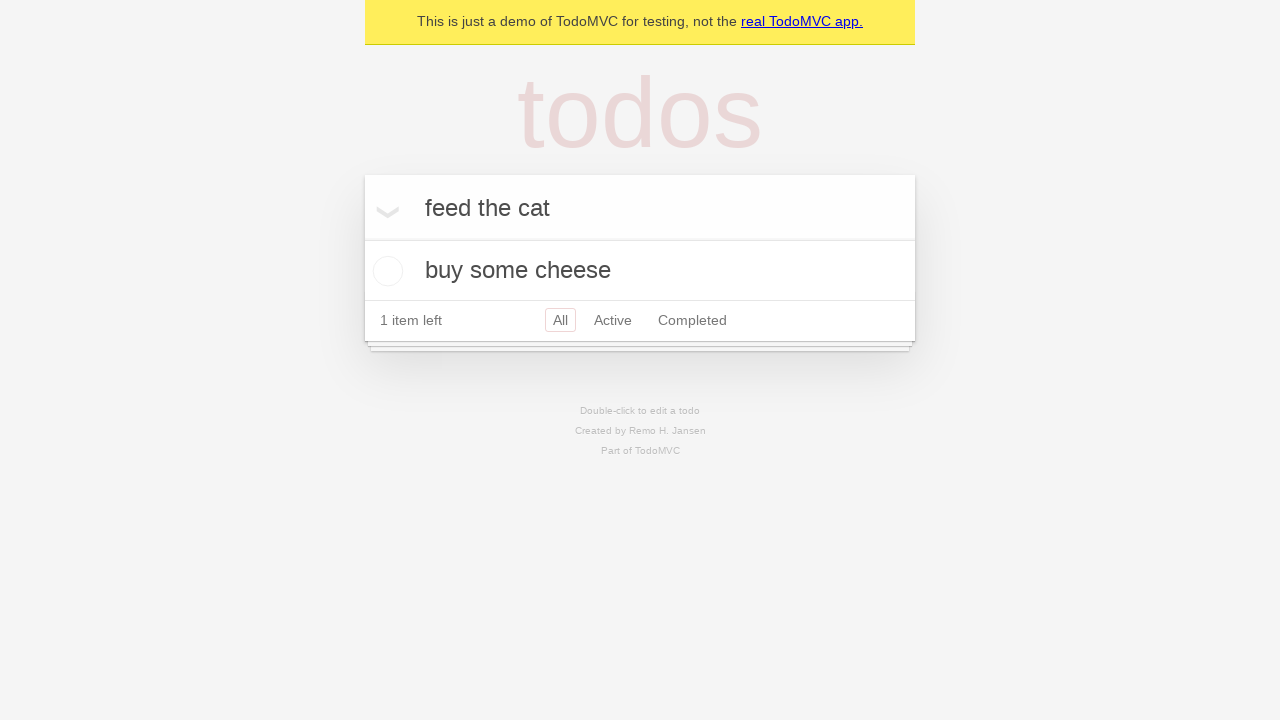

Pressed Enter to add second todo item on internal:attr=[placeholder="What needs to be done?"i]
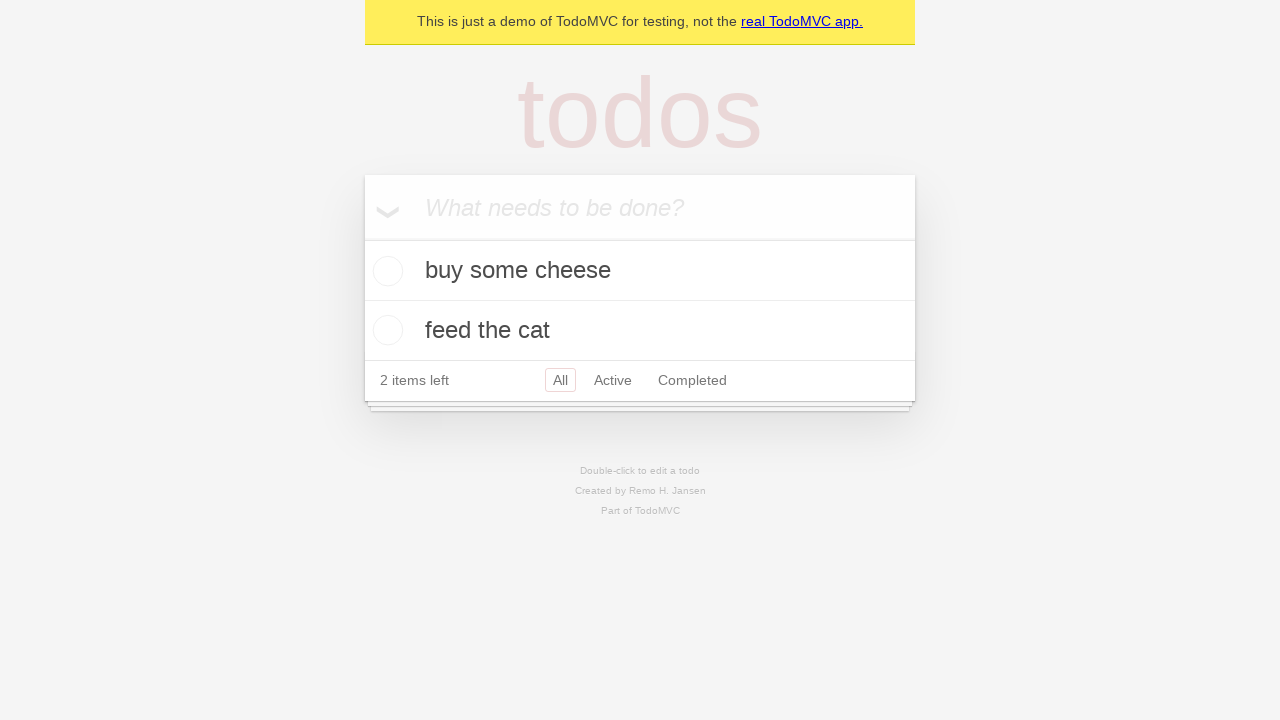

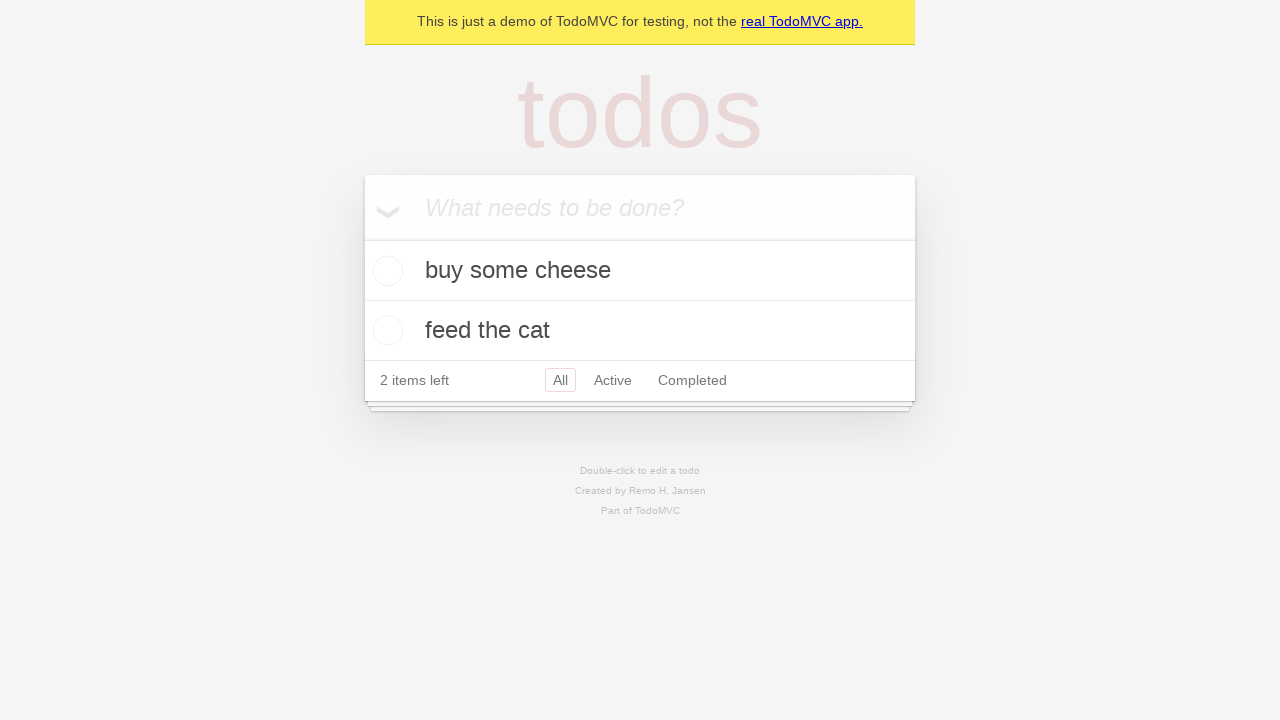